Tests table sorting, pagination, and filtering functionality by sorting a column, verifying the sort order, then navigating through pages to find a specific item and extract its price

Starting URL: https://rahulshettyacademy.com/seleniumPractise/#/offers

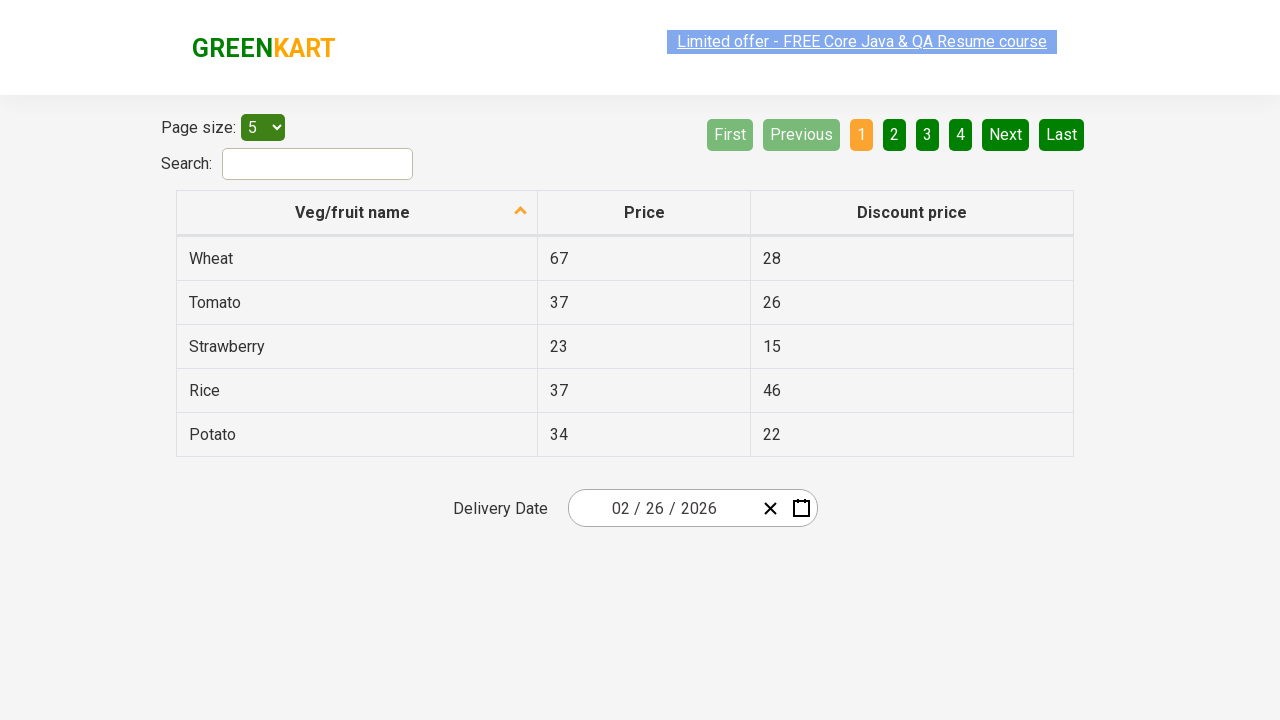

Clicked first column header to sort table at (357, 213) on xpath=//tr/th[@role='columnheader'][1]
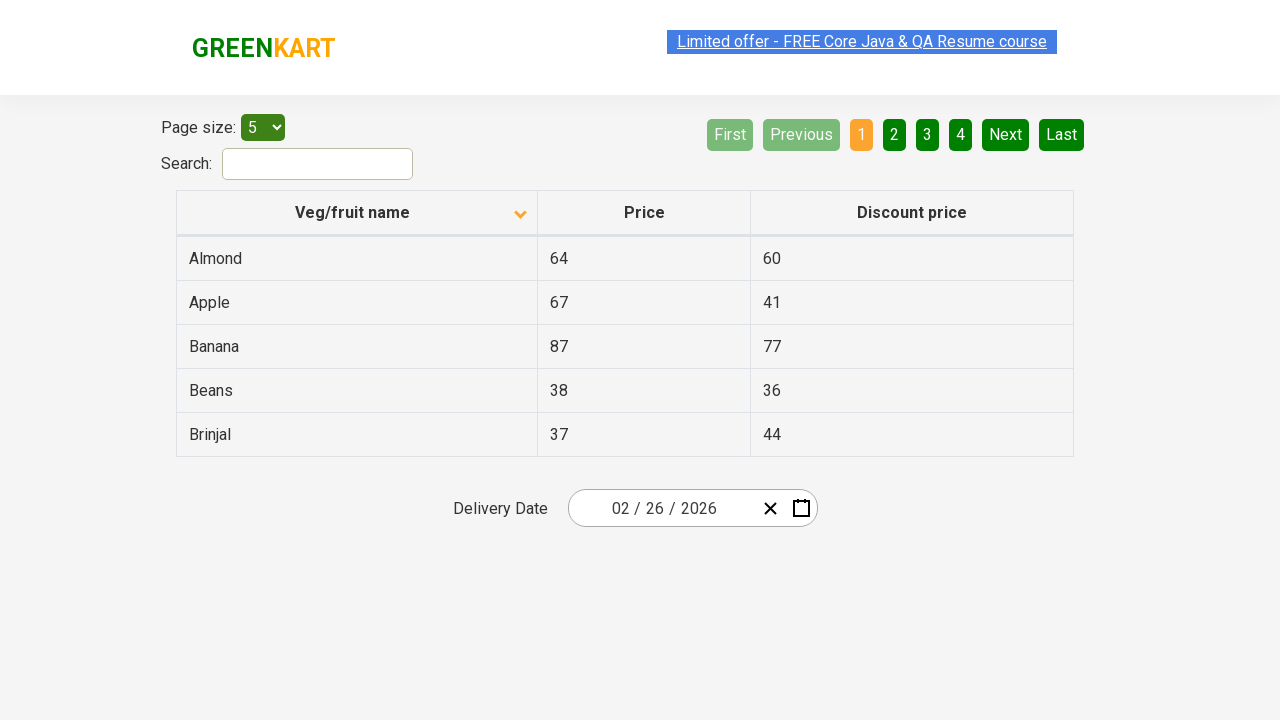

Retrieved all items from first column for sorting verification
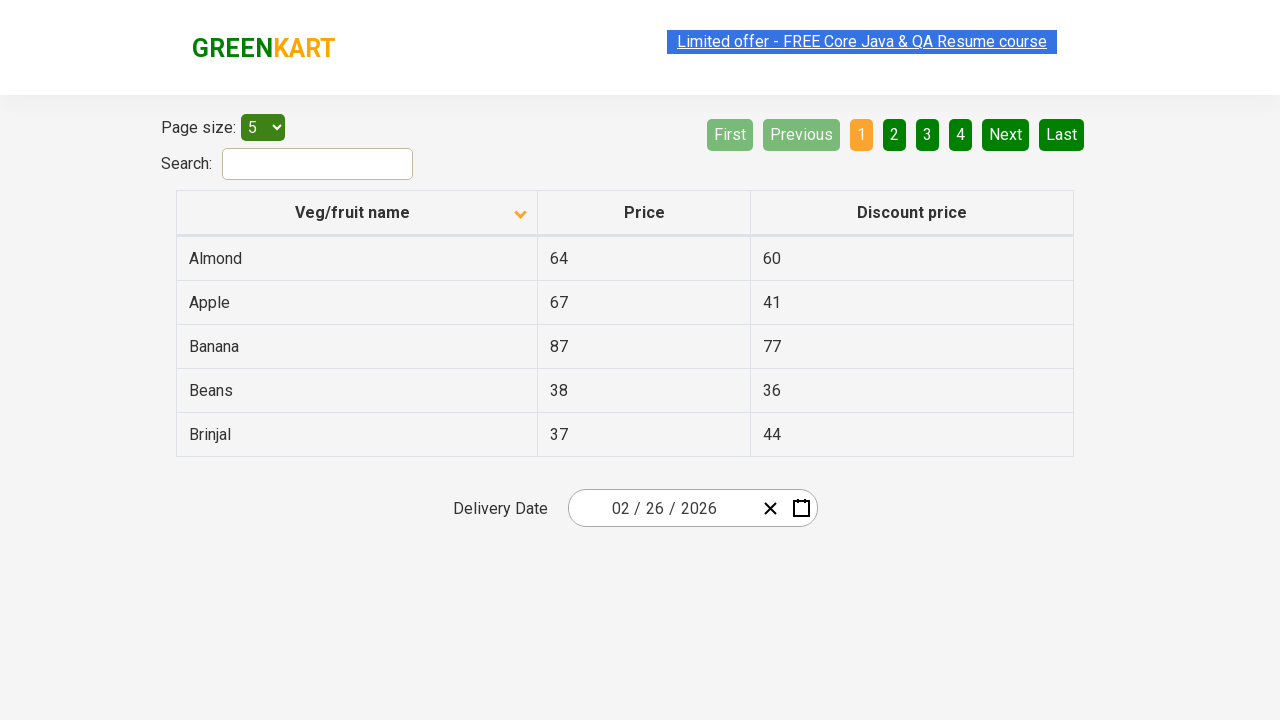

Created sorted reference list of deals
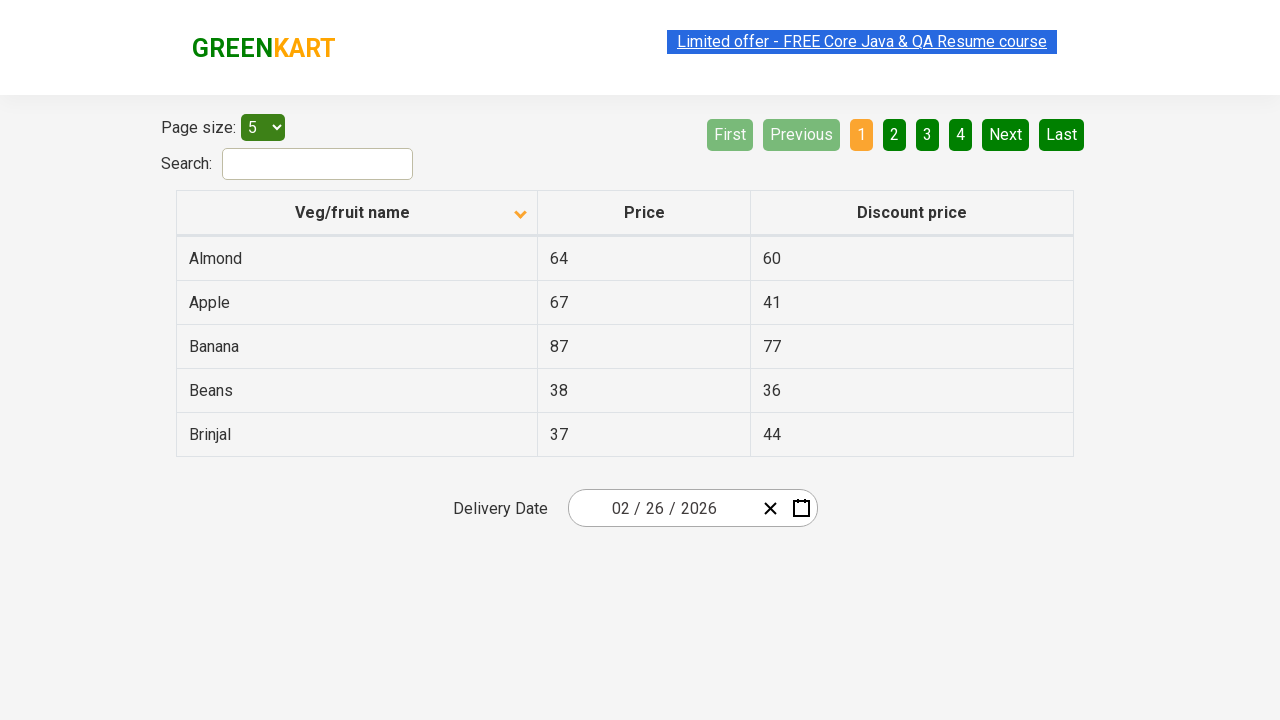

Verified table is properly sorted alphabetically
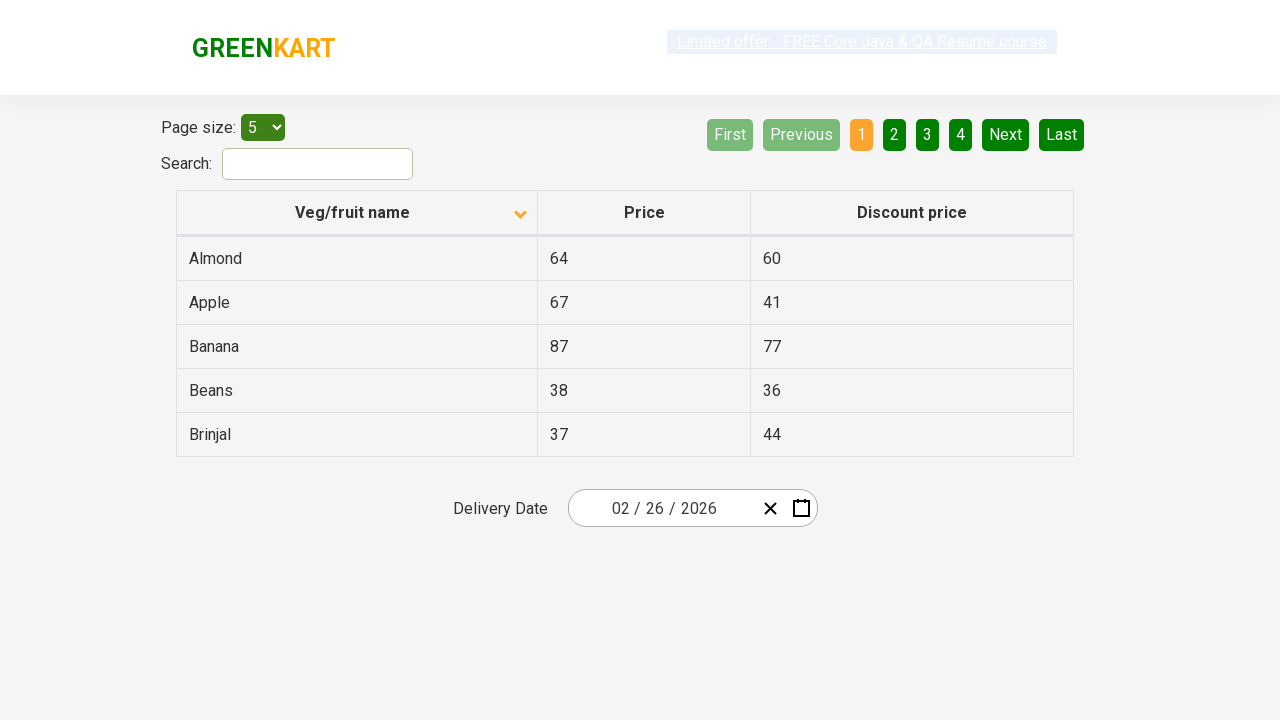

Searched for 'Rice' in current page
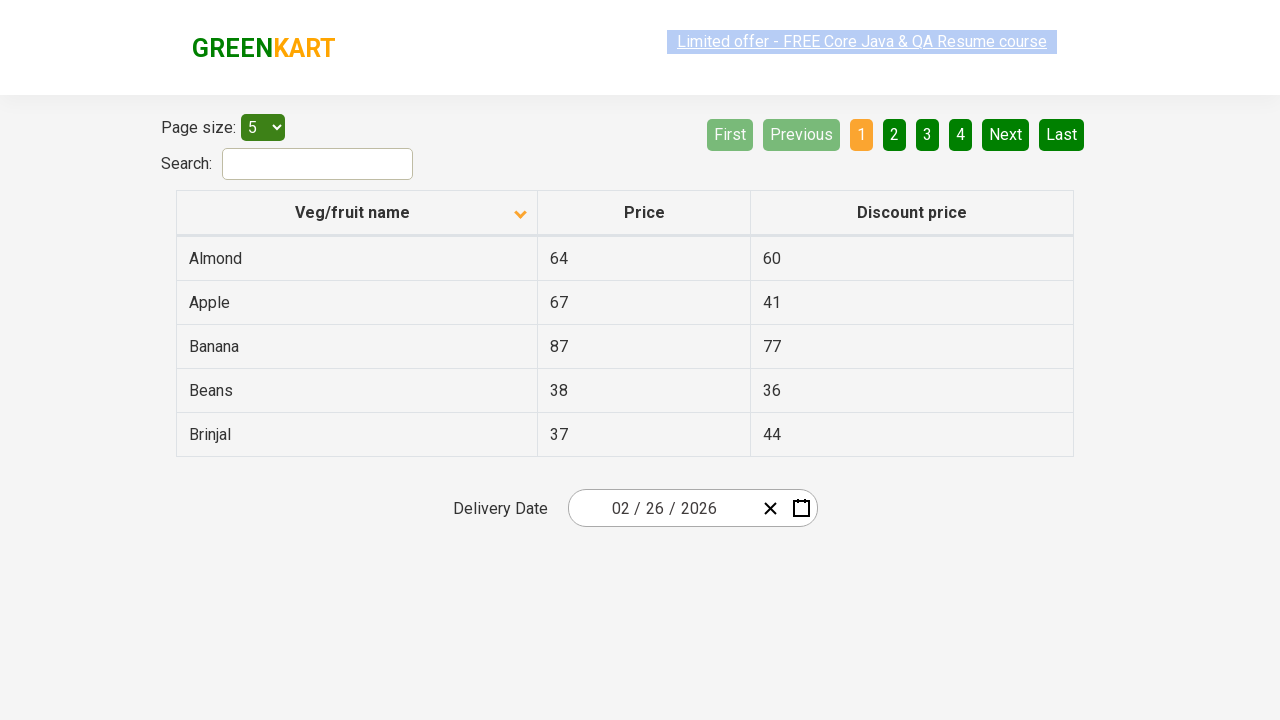

Rice not found on current page, clicked next page button at (1006, 134) on xpath=//a[@aria-label='Next']
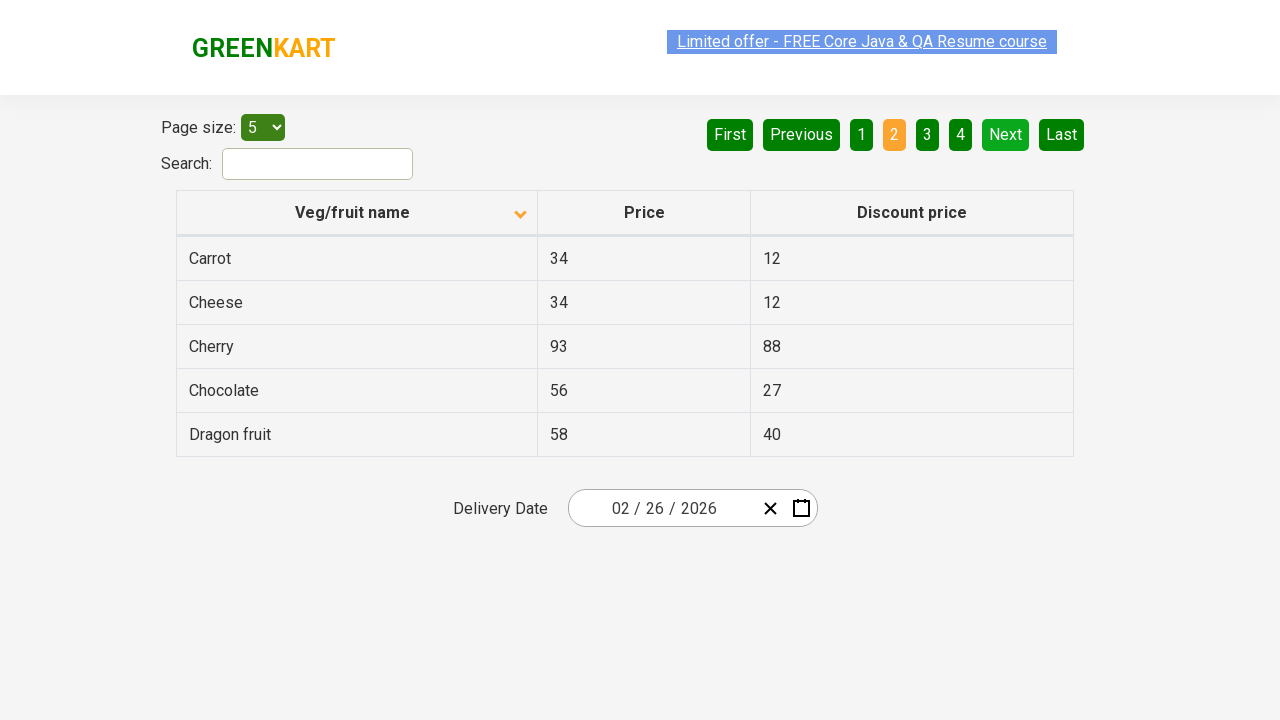

Waited for next page to load
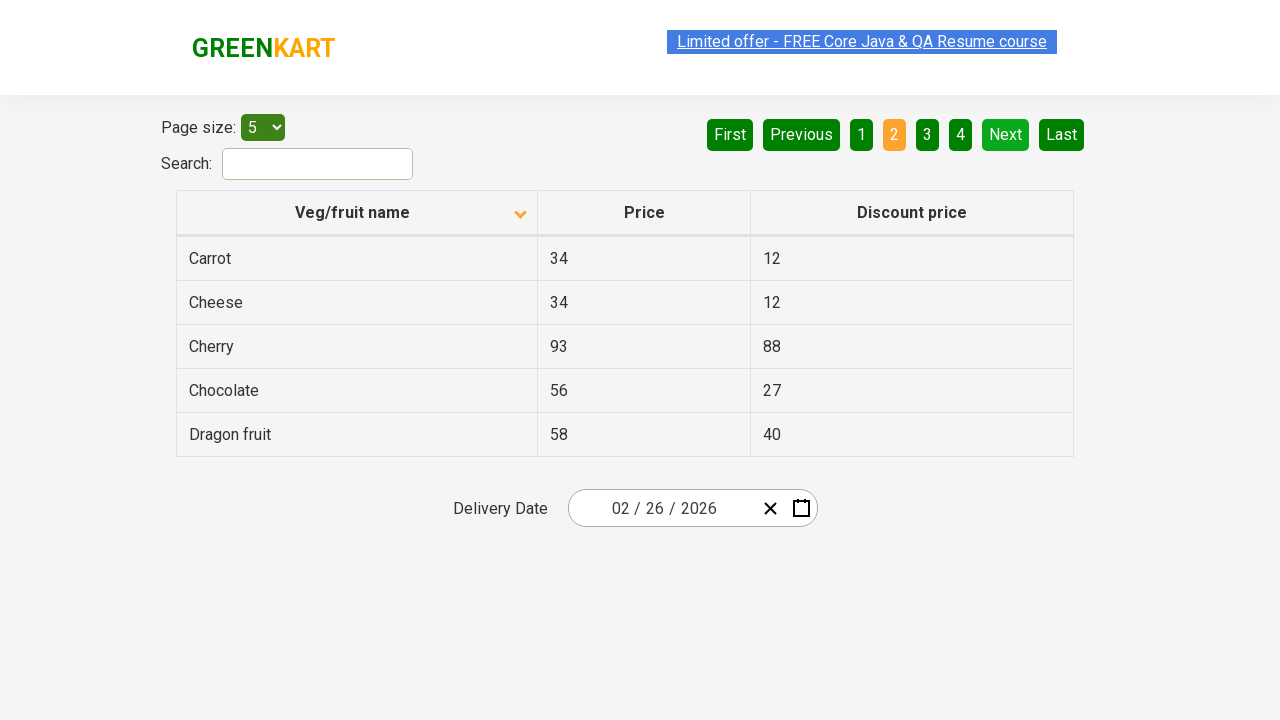

Searched for 'Rice' in current page
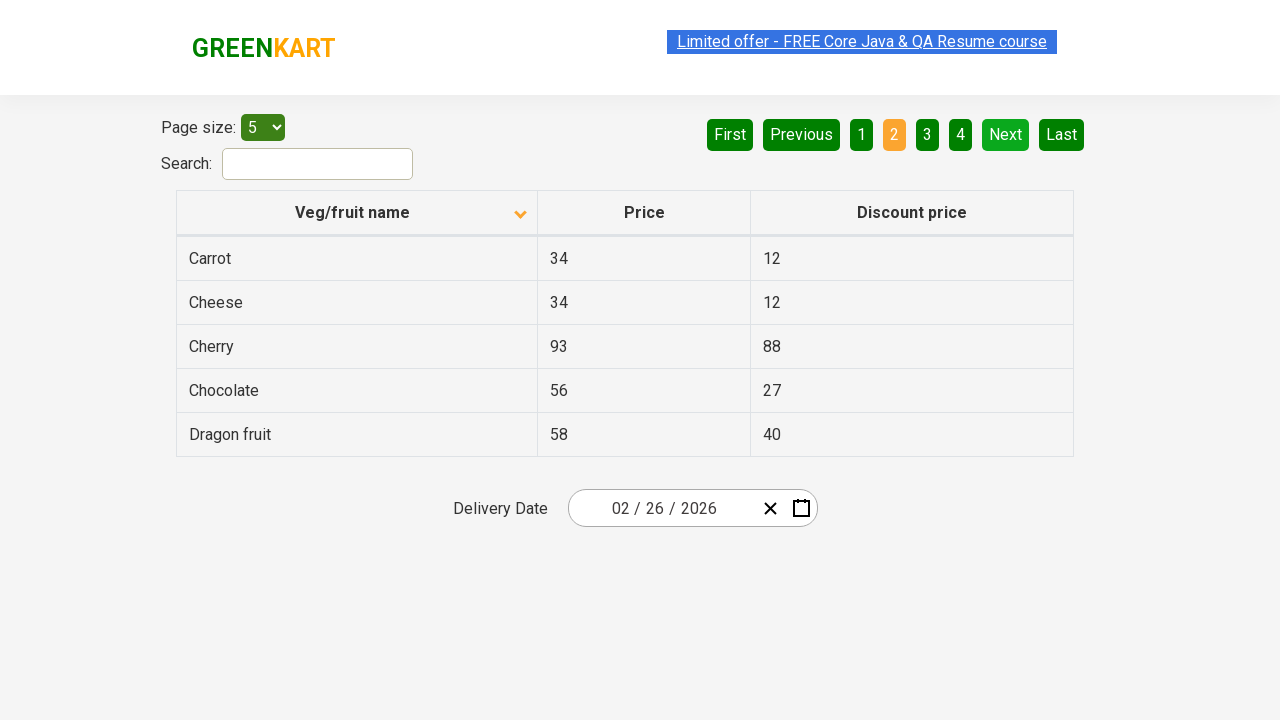

Rice not found on current page, clicked next page button at (1006, 134) on xpath=//a[@aria-label='Next']
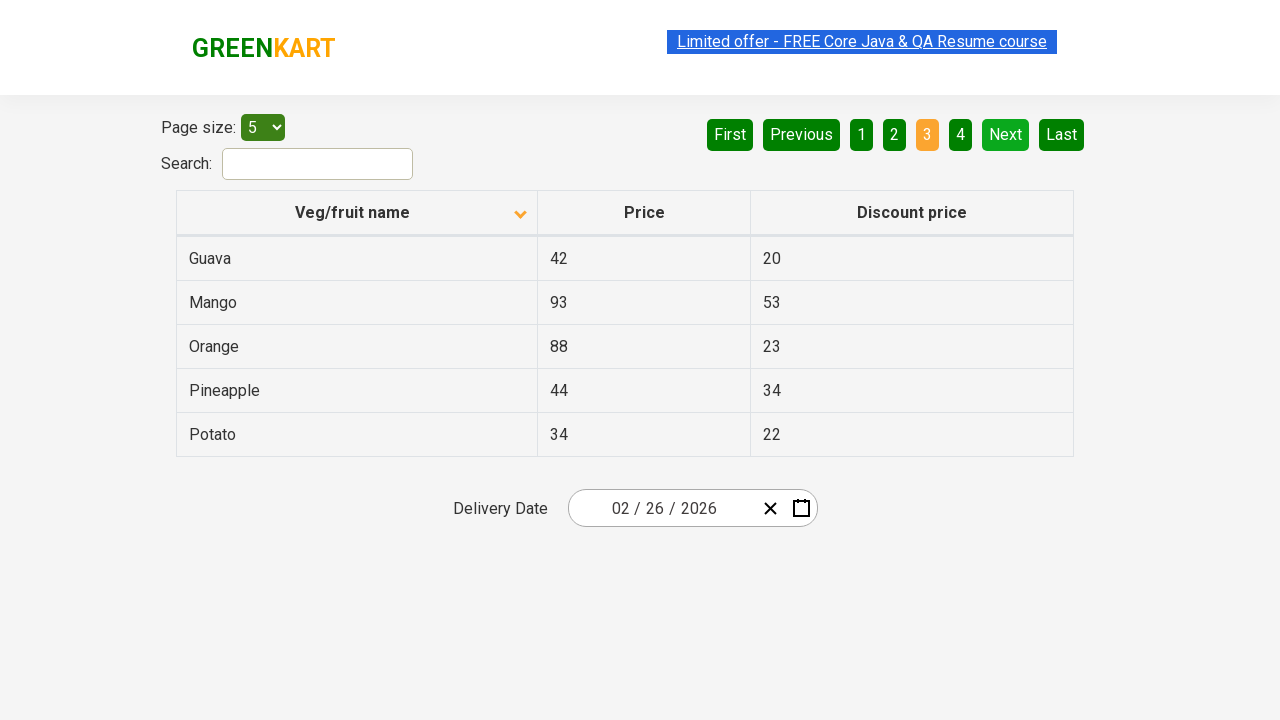

Waited for next page to load
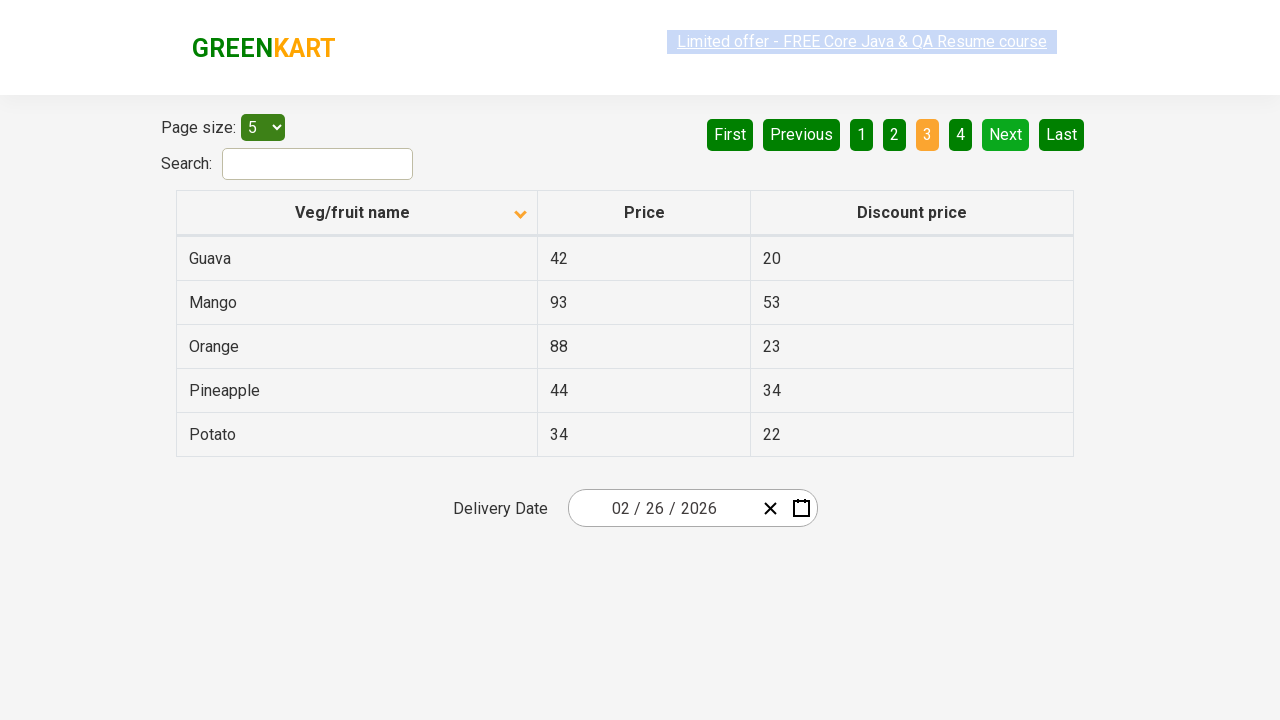

Searched for 'Rice' in current page
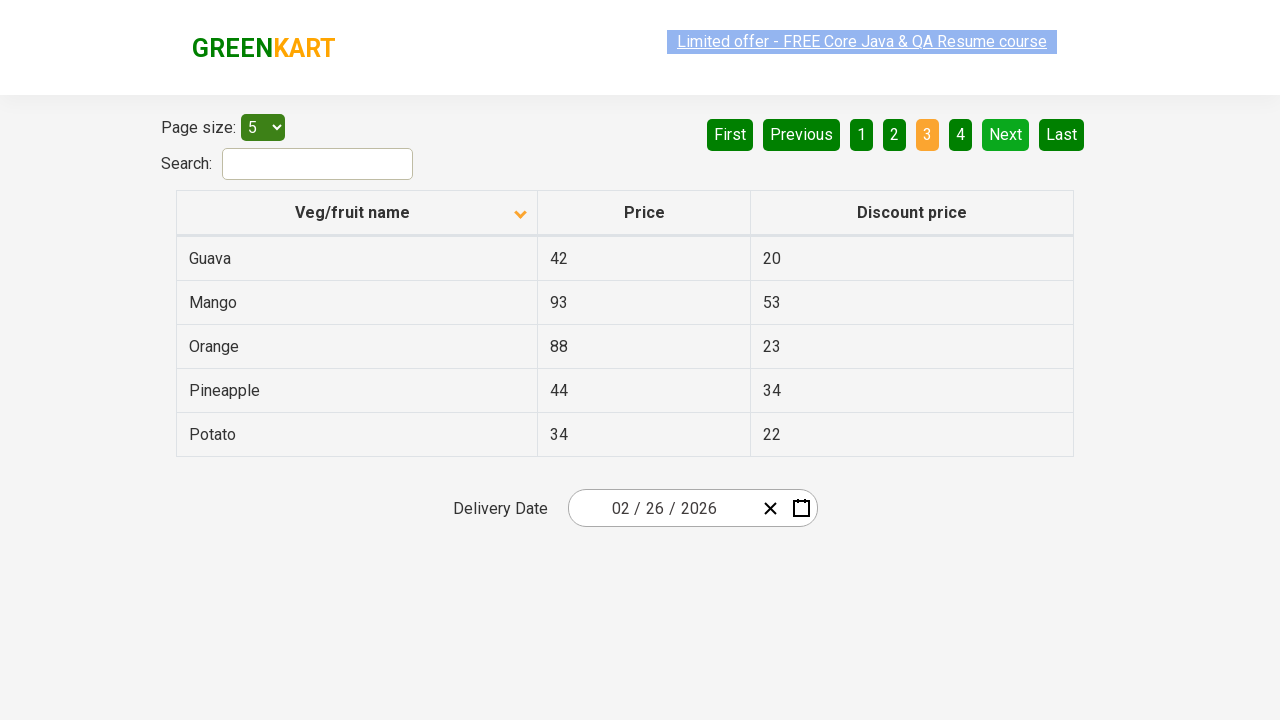

Rice not found on current page, clicked next page button at (1006, 134) on xpath=//a[@aria-label='Next']
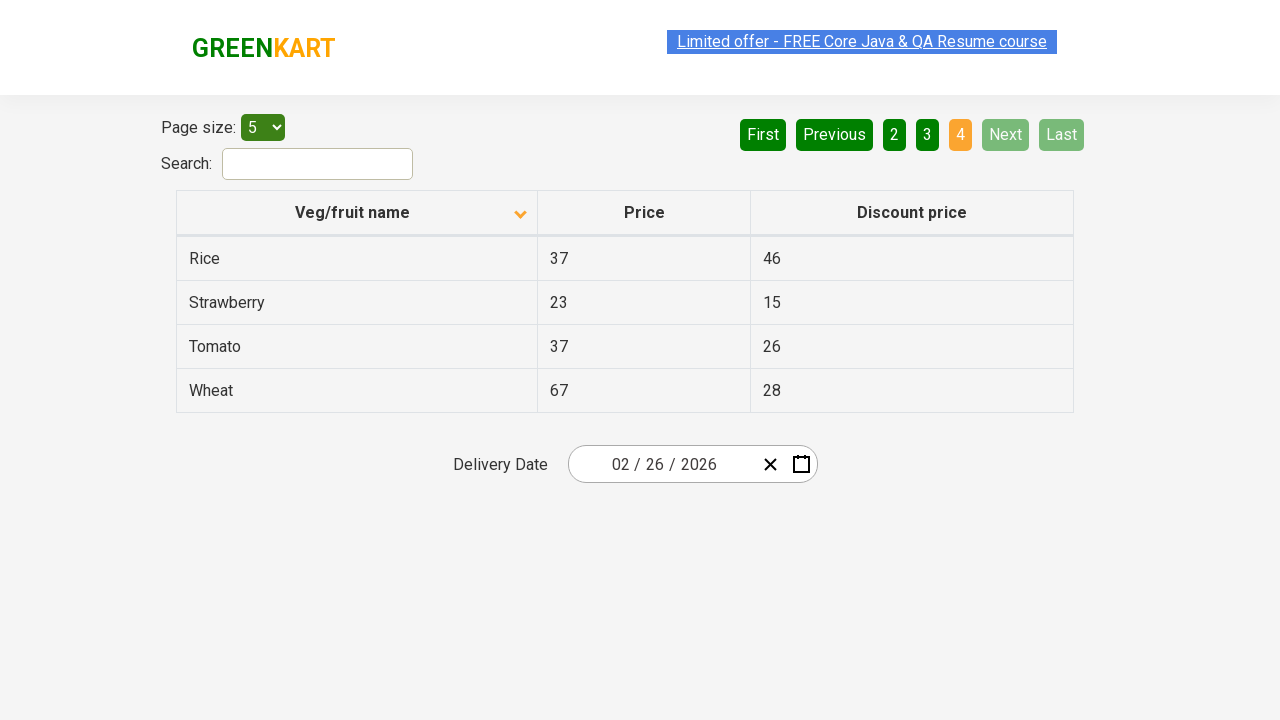

Waited for next page to load
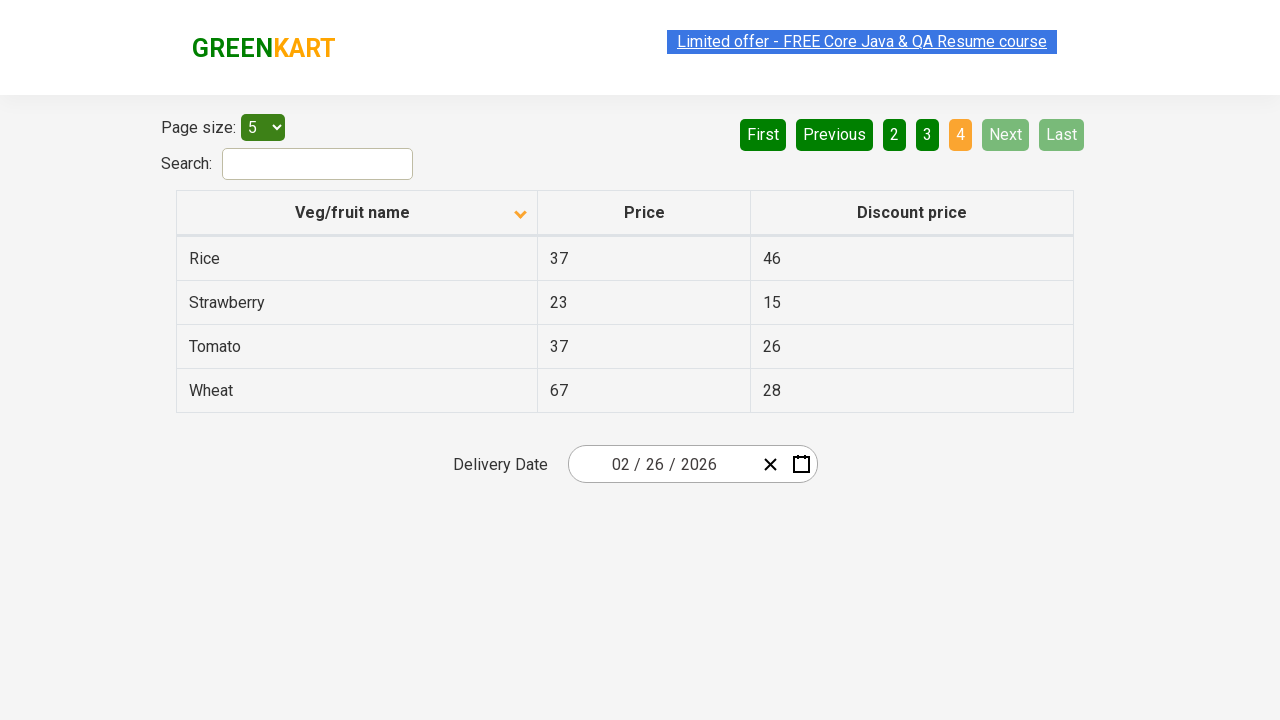

Searched for 'Rice' in current page
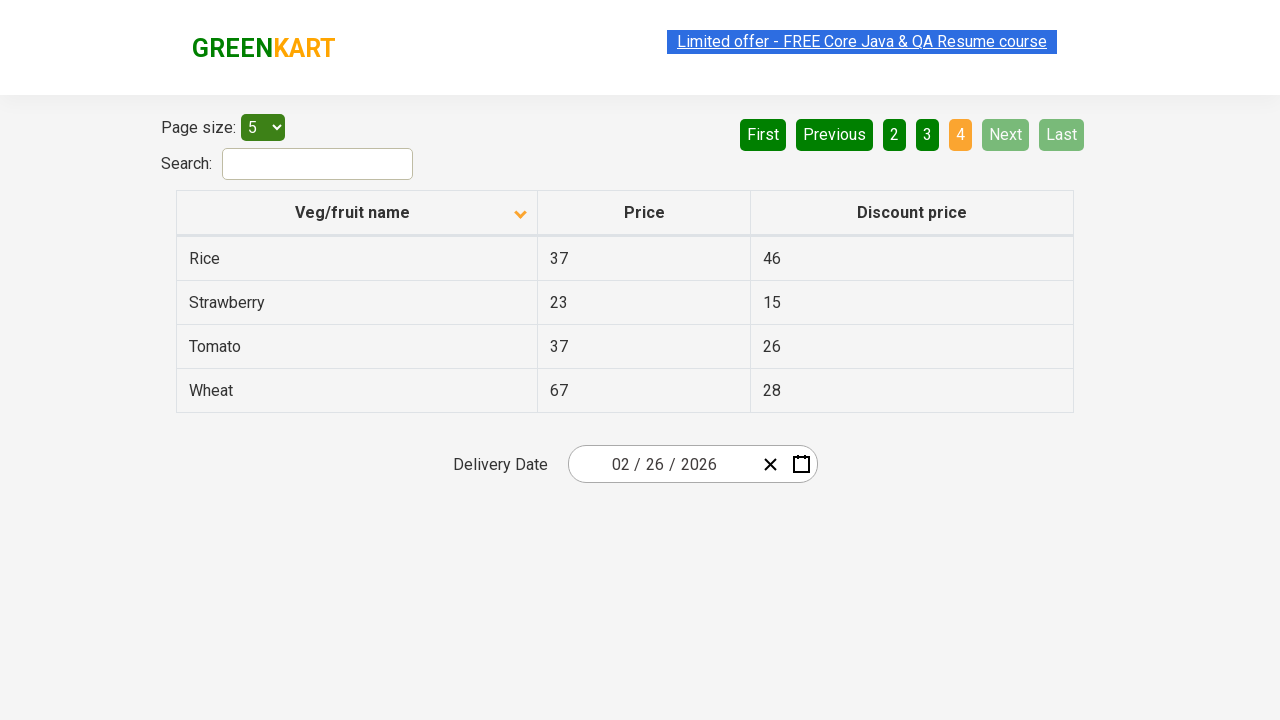

Found Rice and extracted price: 37
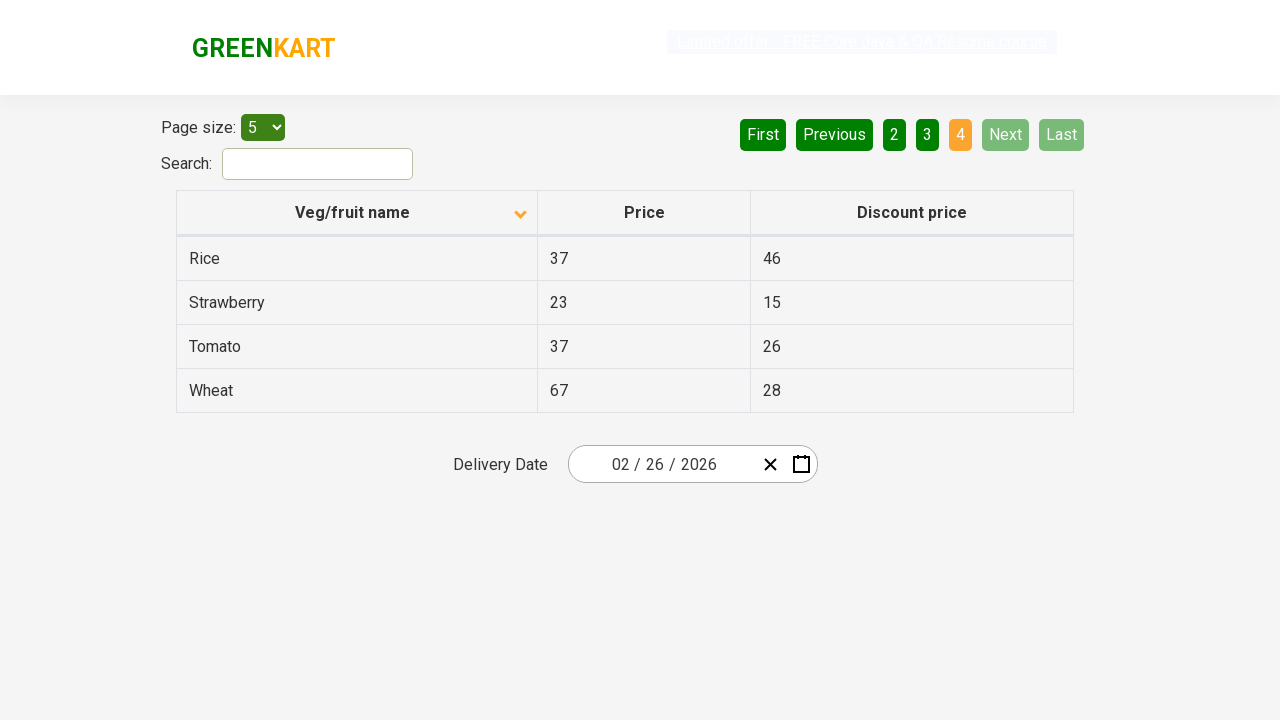

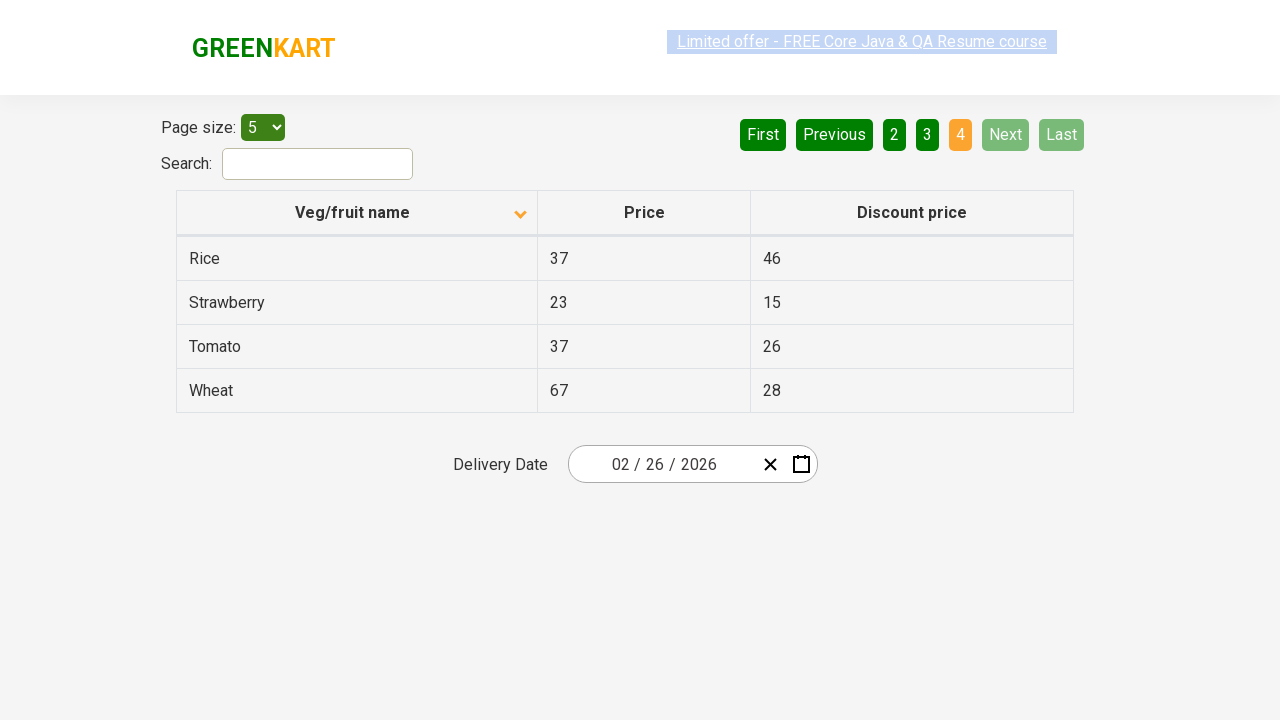